Tests alert dialog functionality by triggering a prompt alert, entering text, and verifying the result message

Starting URL: https://demo.automationtesting.in/Alerts.html

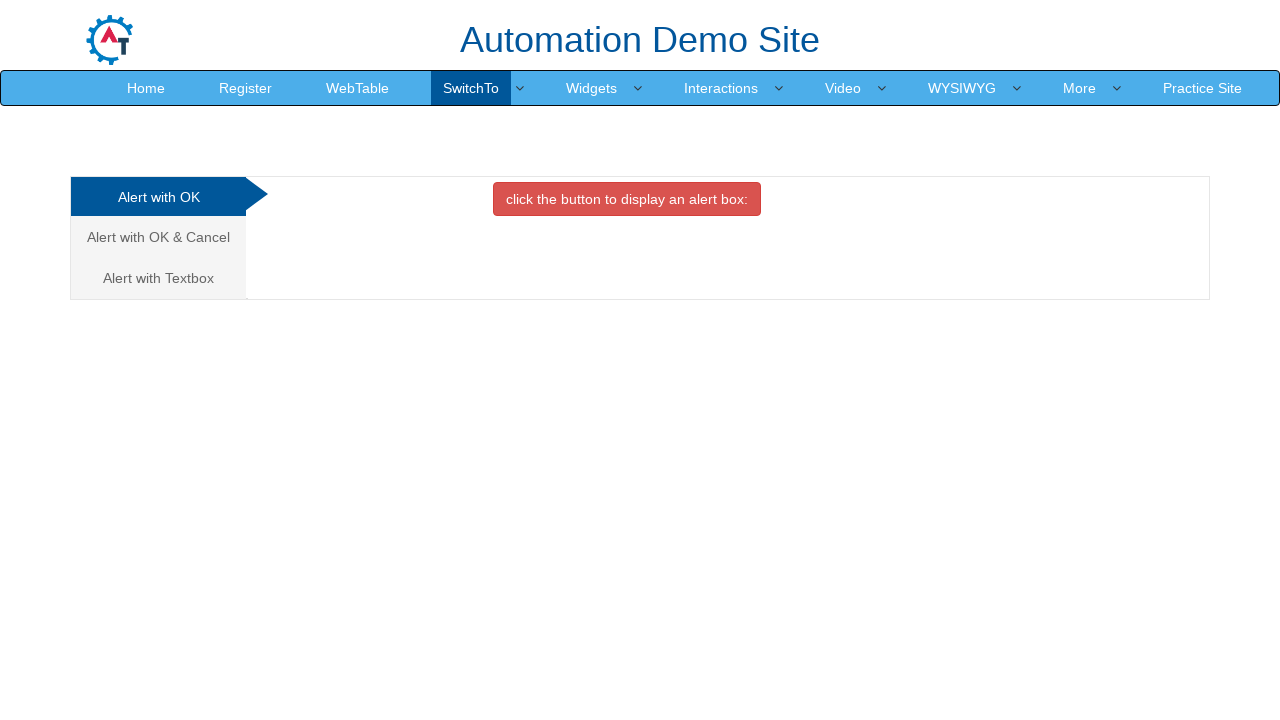

Set up dialog handler to accept prompt with text 'Welcome Kavippiriyan Tester!'
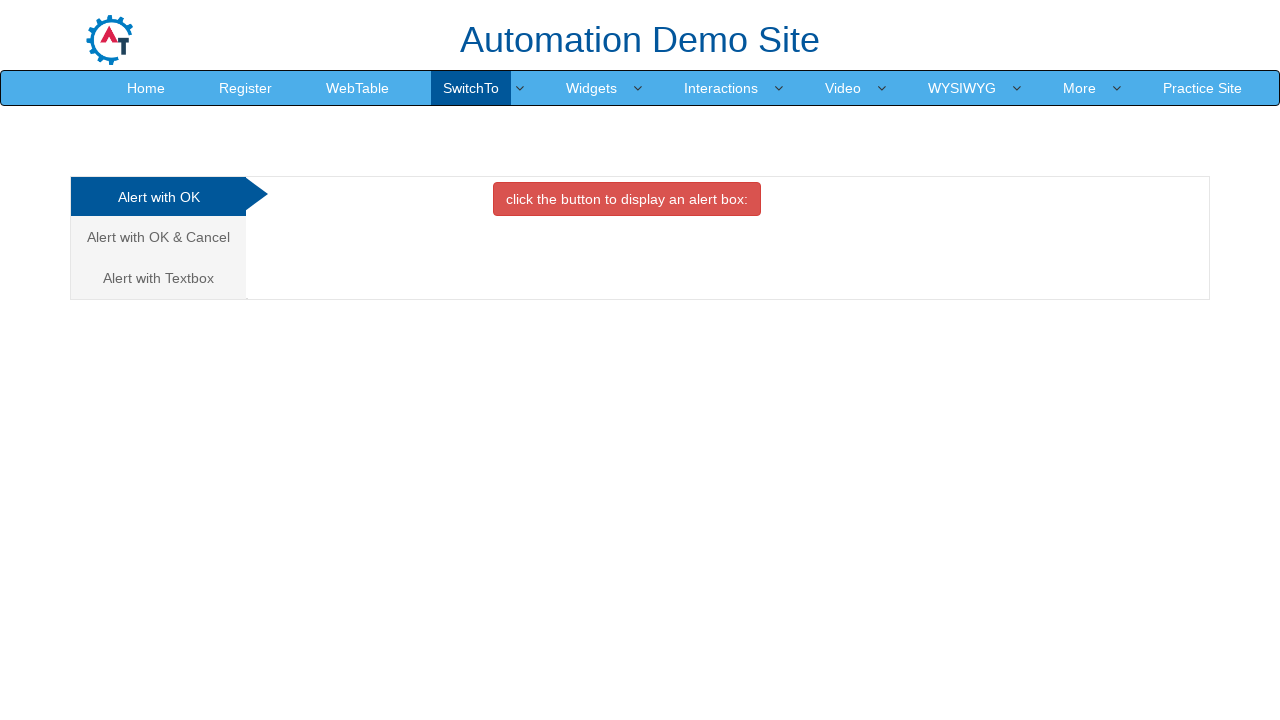

Clicked on 'Alert with Textbox' tab at (158, 278) on text='Alert with Textbox '
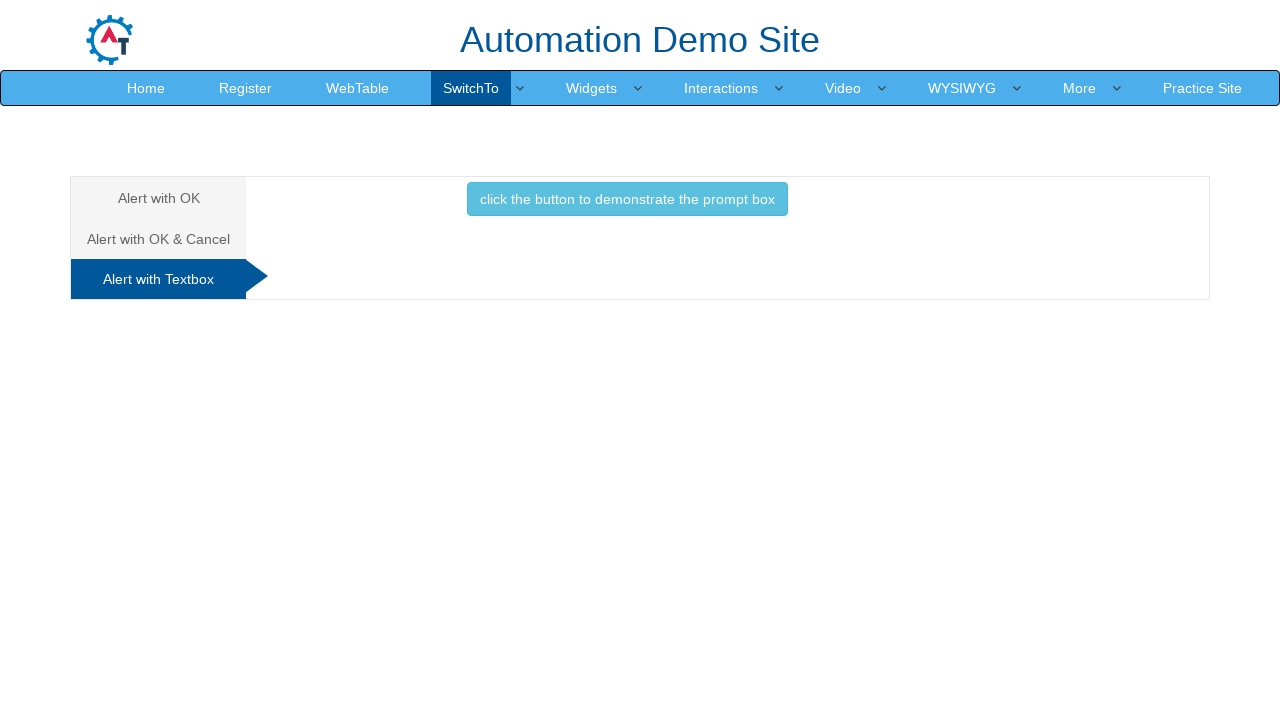

Clicked button to trigger prompt dialog at (627, 199) on button:has-text('click the button to demonstrate the prompt box ')
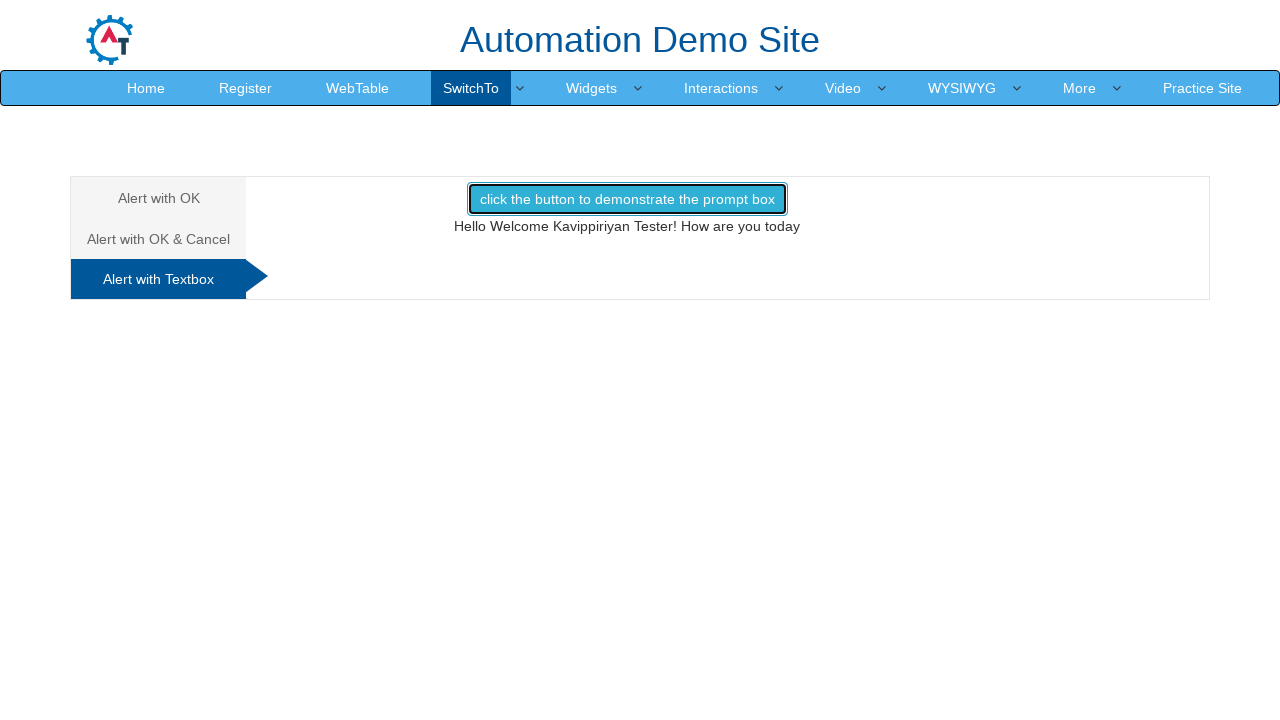

Verified result message 'Hello Welcome Kavippiriyan Tester! How are you today' is displayed
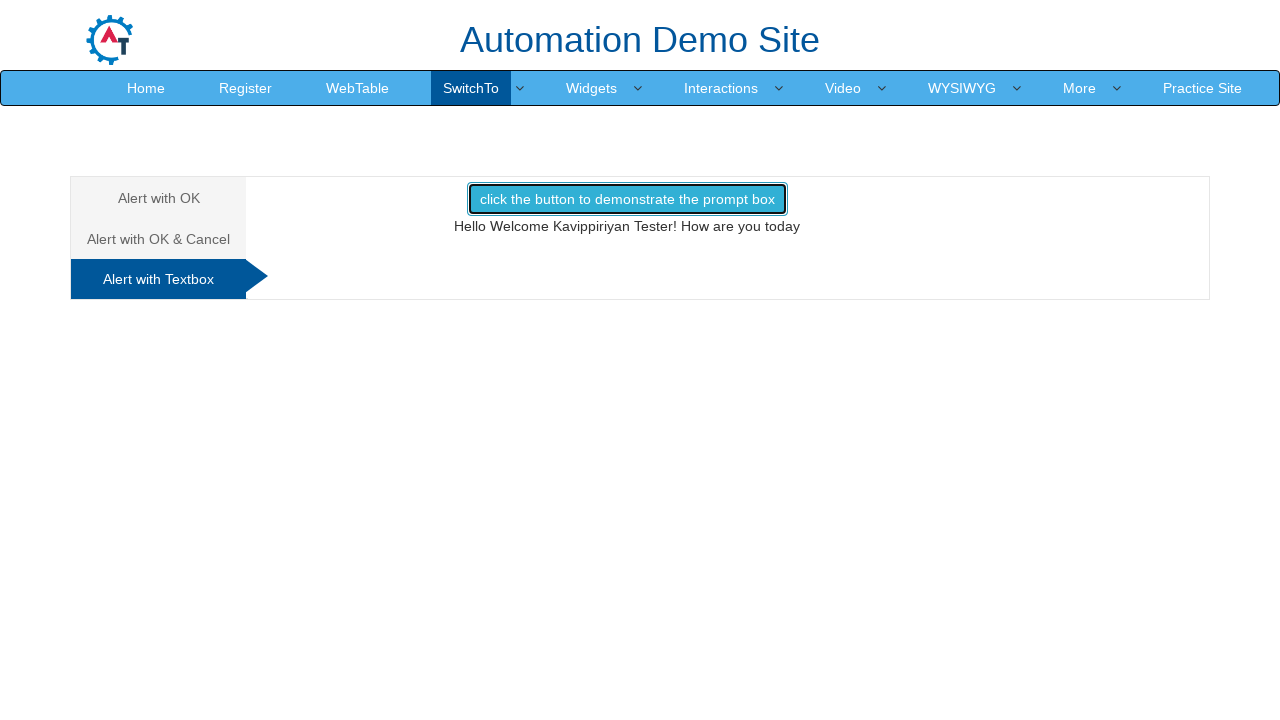

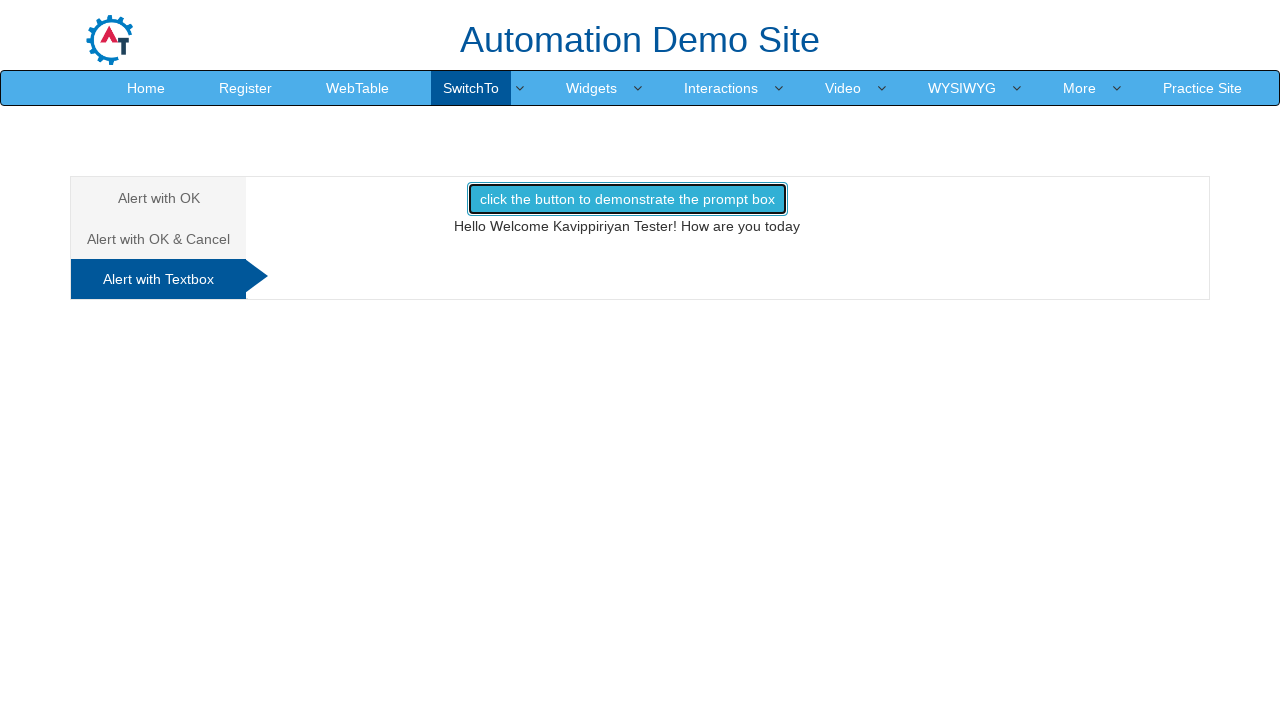